Tests dropdown selection by value, selecting Option 1 and Option 2 and verifying the selected values

Starting URL: https://the-internet.herokuapp.com/

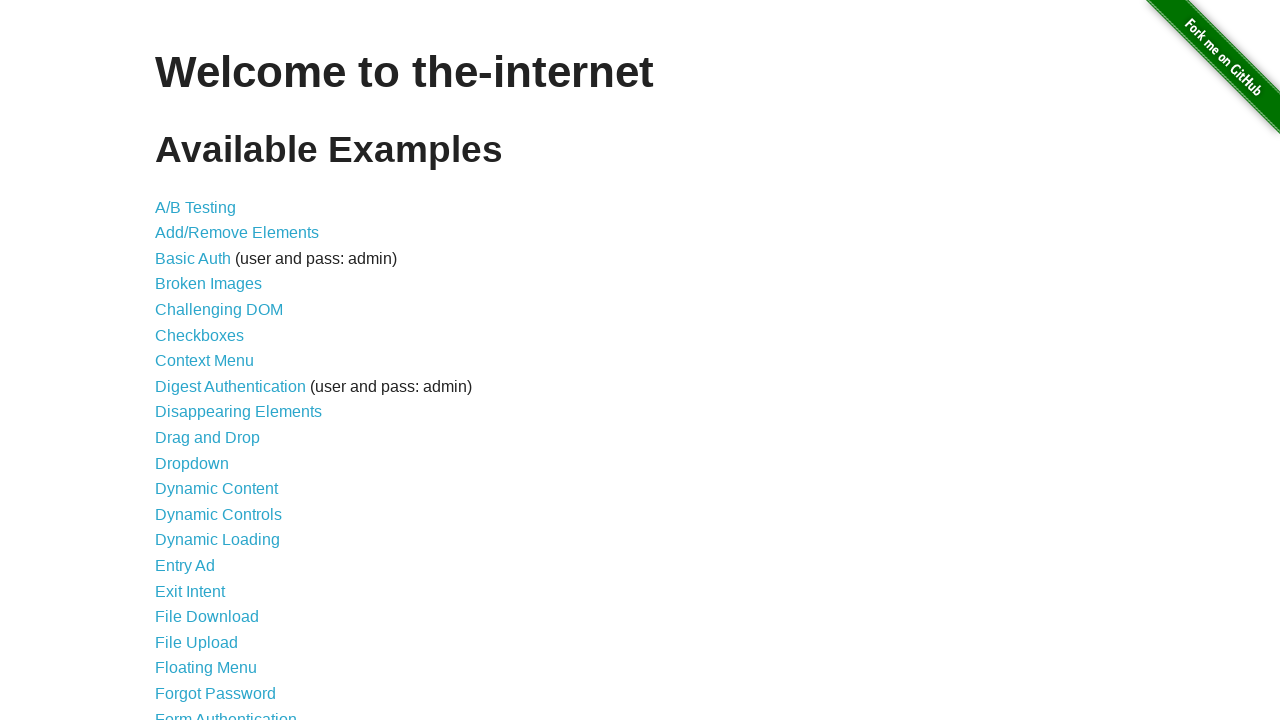

Clicked on dropdown link to navigate to dropdown page at (192, 463) on a[href*="dropdown"]
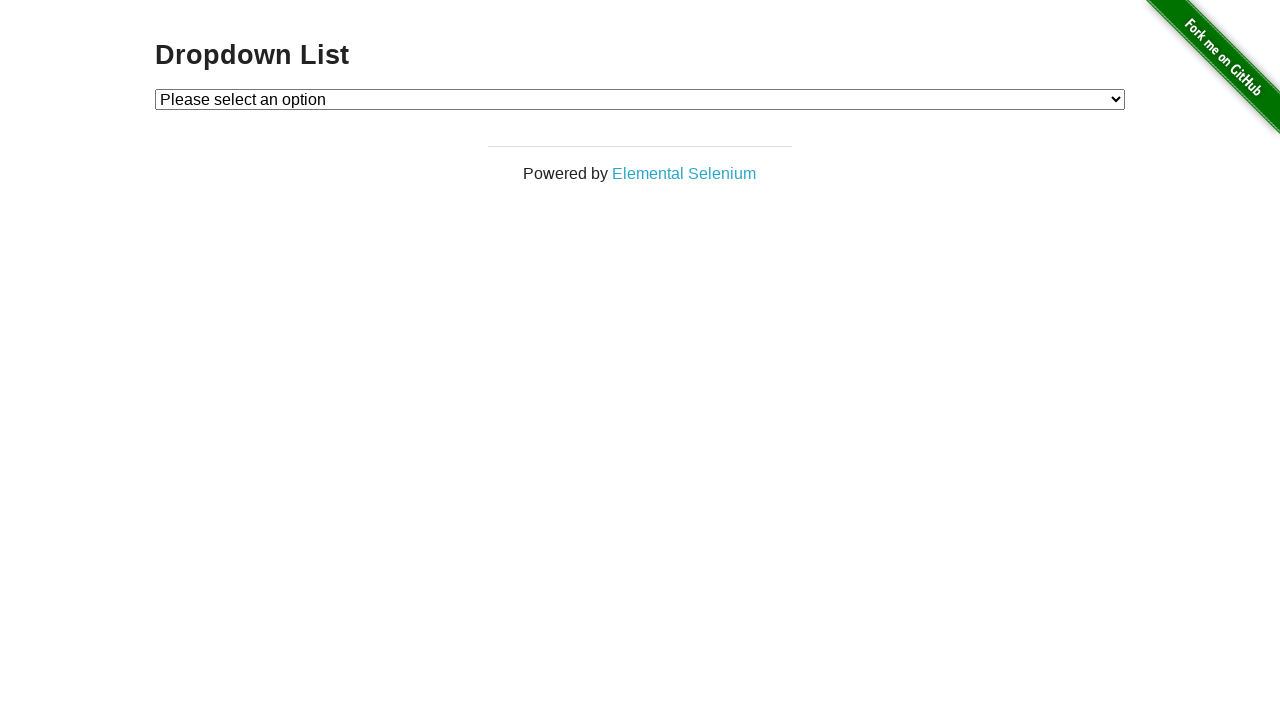

Selected Option 1 from dropdown on #dropdown
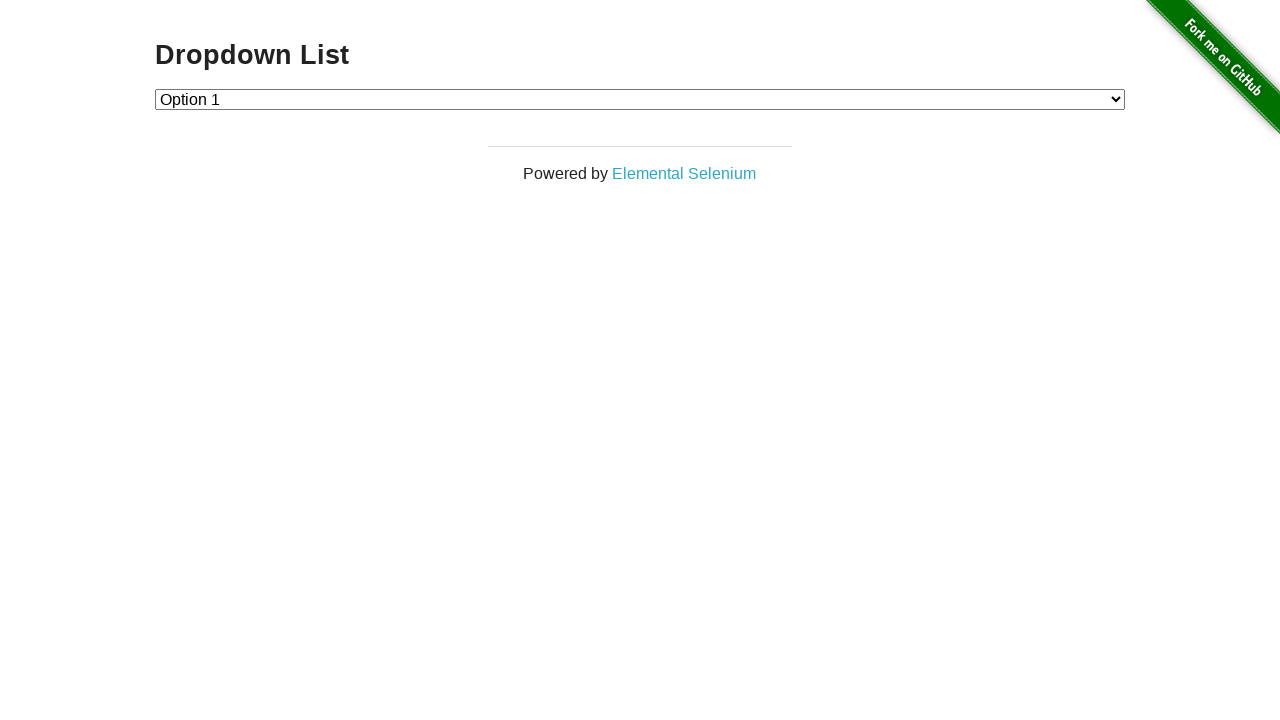

Selected Option 2 from dropdown on #dropdown
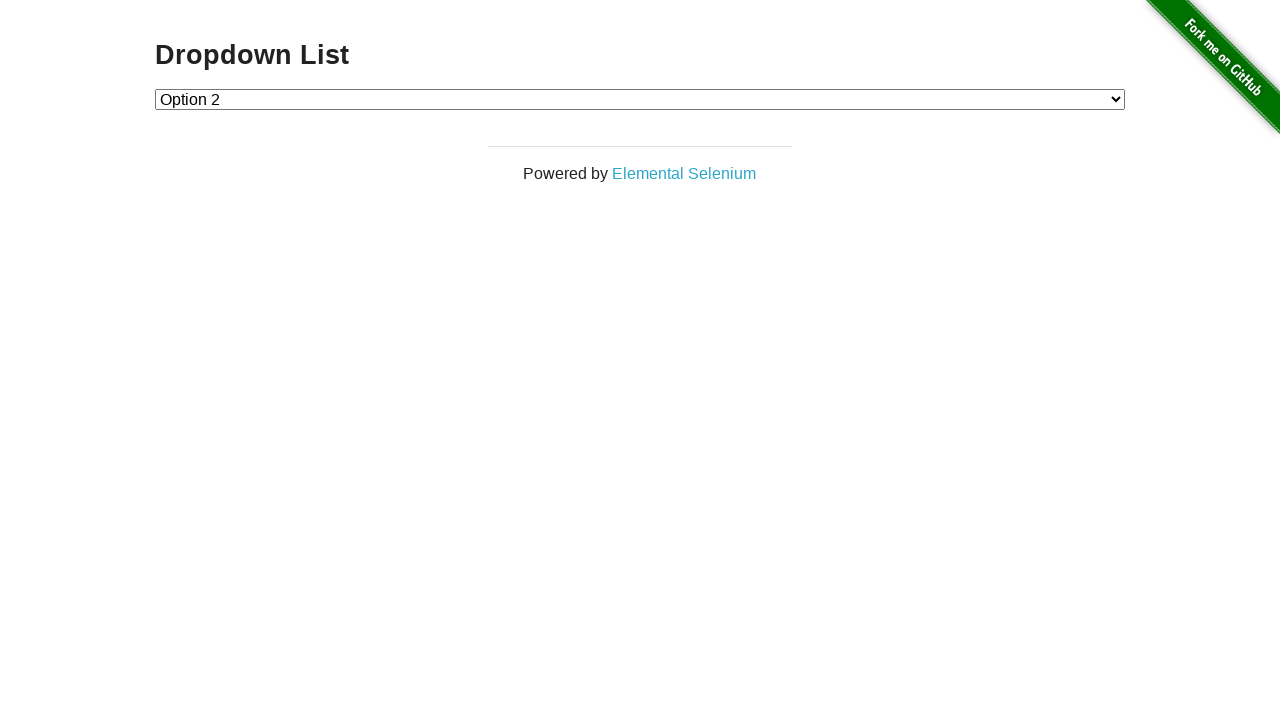

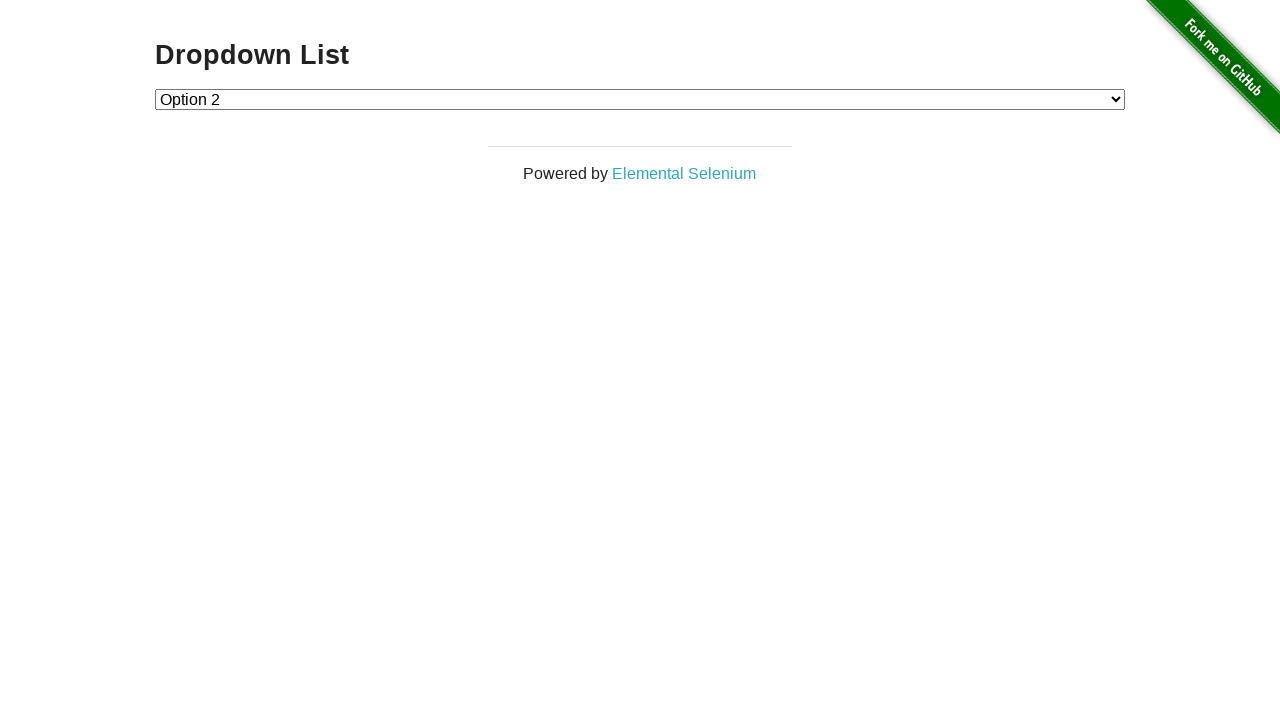